Tests dropdown selection by selecting an option by its index position

Starting URL: https://automationtesting.co.uk/dropdown.html

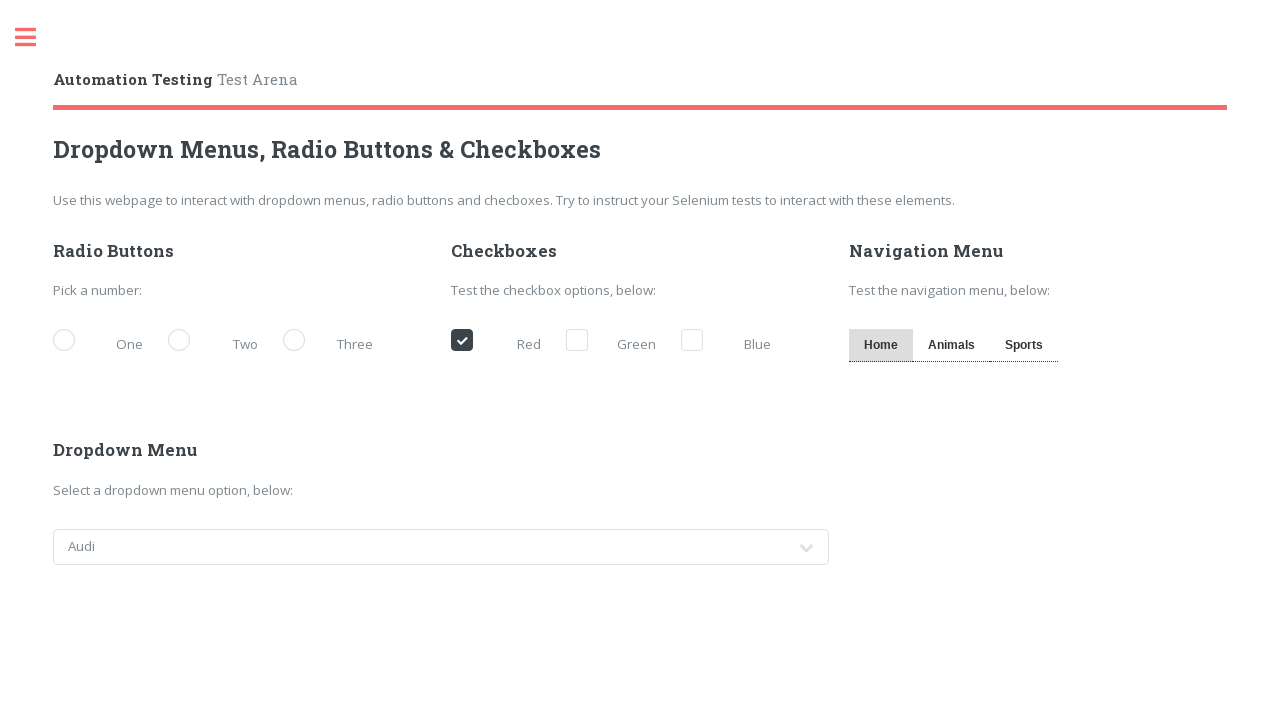

Navigated to dropdown test page
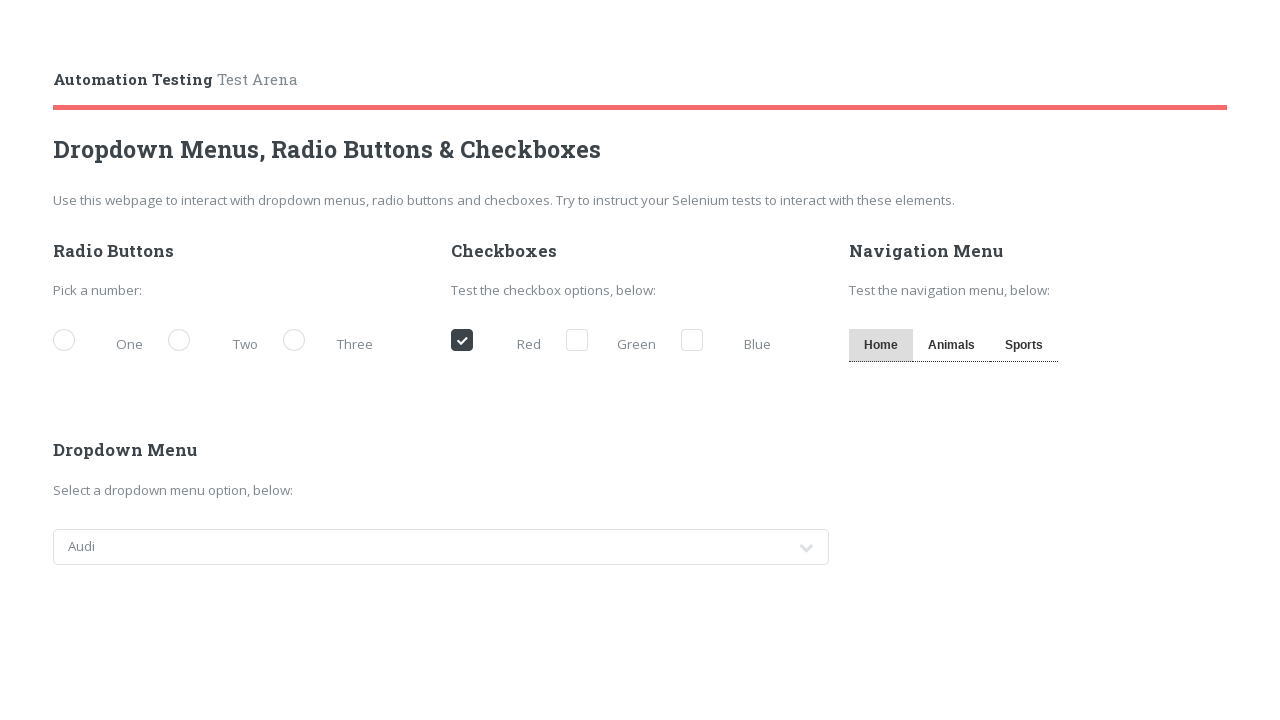

Selected dropdown option at index 3 (4th option) on #cars
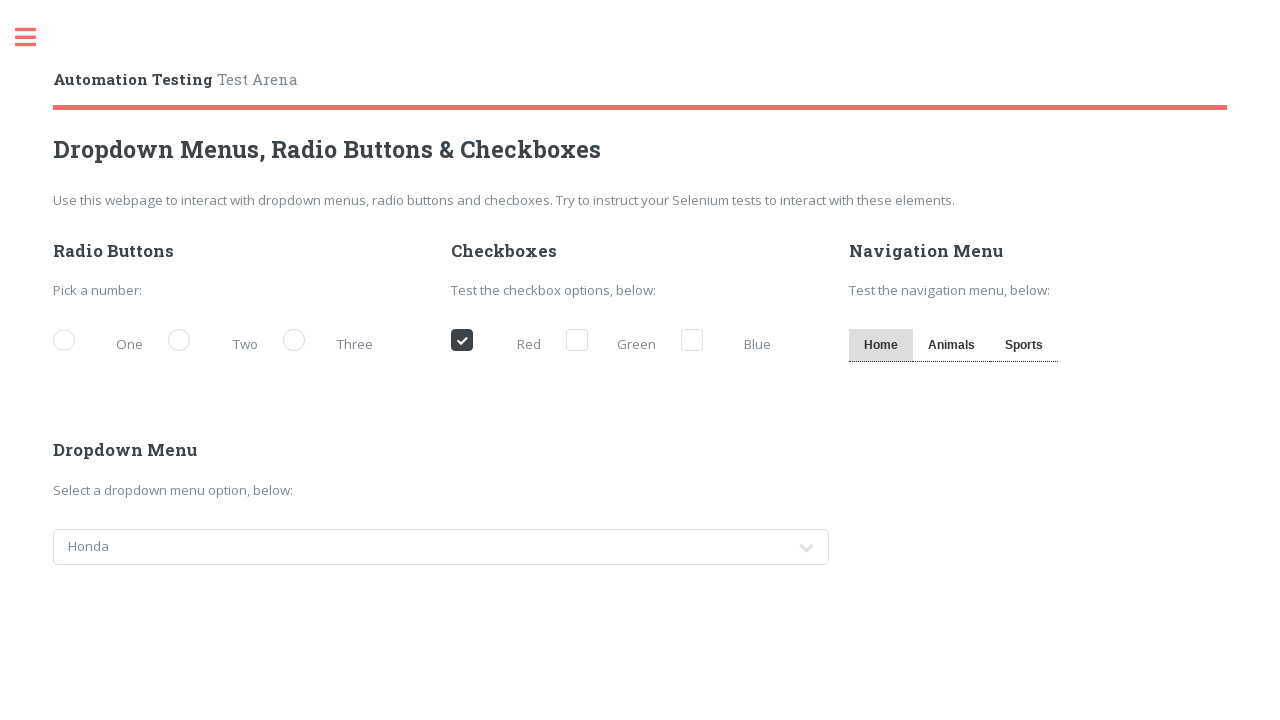

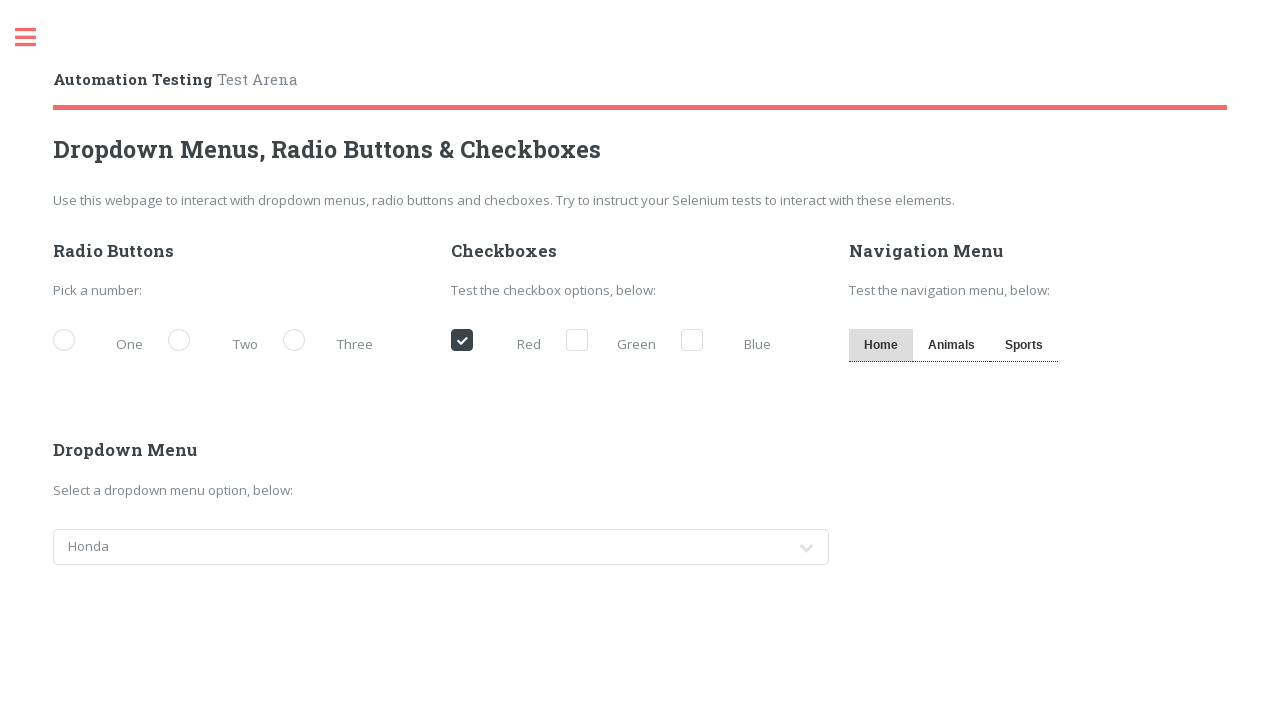